Tests JavaScript alert popup handling by clicking a button that triggers an alert and then dismissing the alert dialog

Starting URL: https://the-internet.herokuapp.com/javascript_alerts

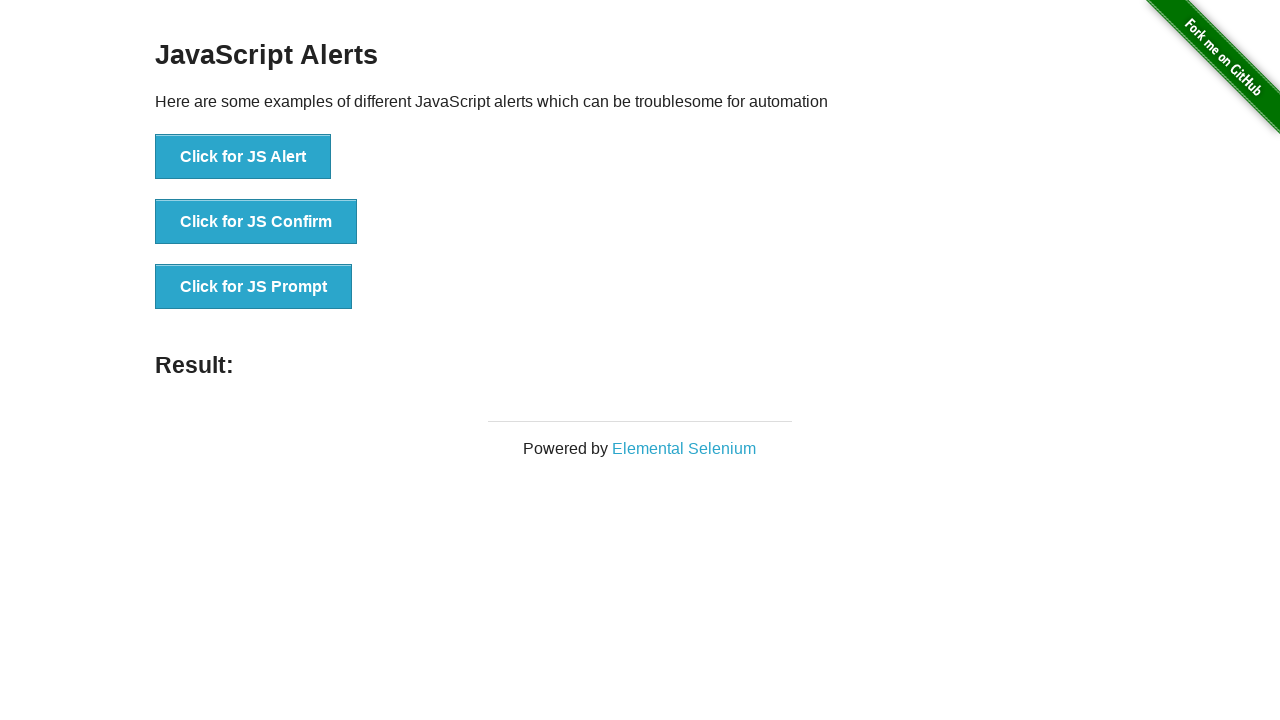

Clicked the 'Click for JS Alert' button to trigger JavaScript alert popup at (243, 157) on xpath=//button[text()='Click for JS Alert']
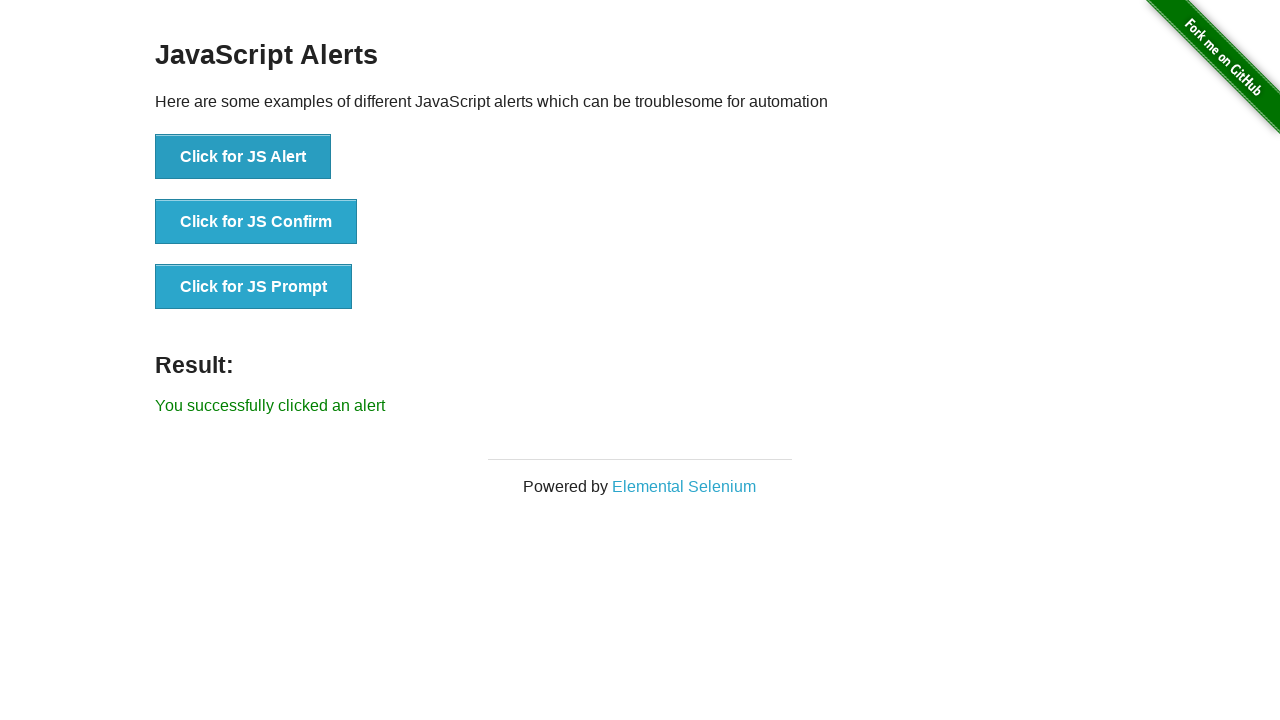

Set up dialog handler to dismiss alerts
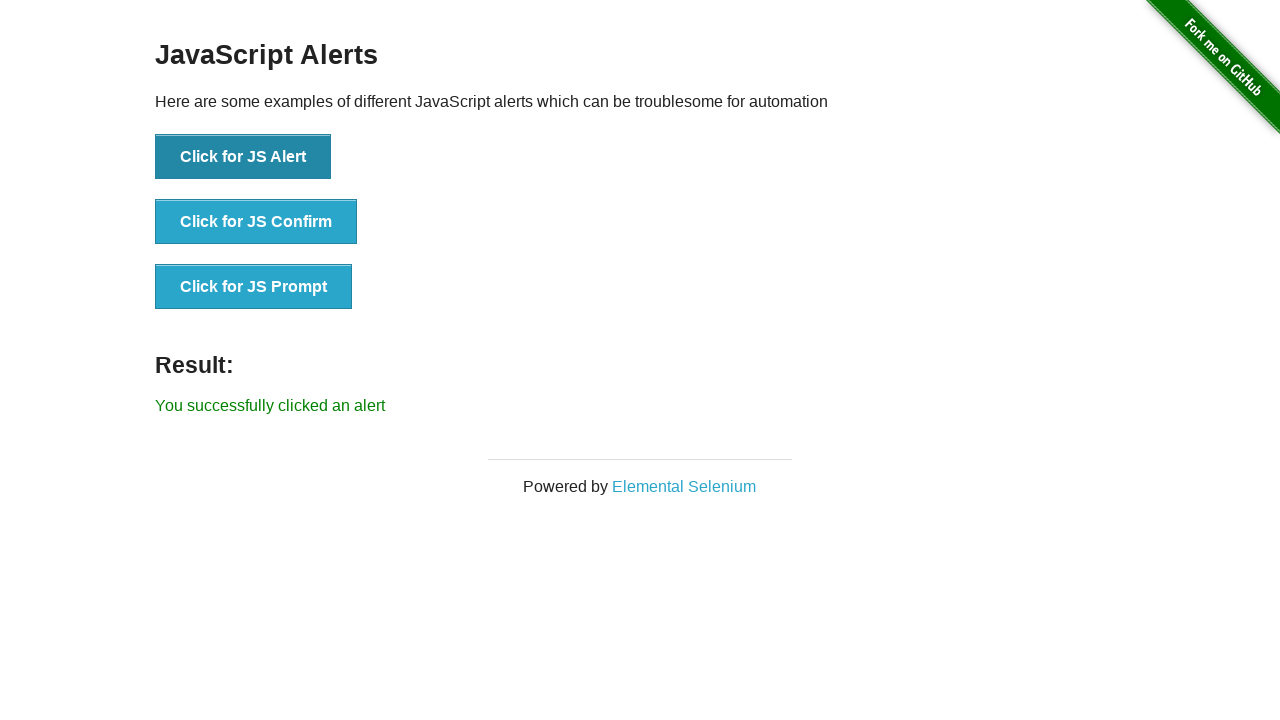

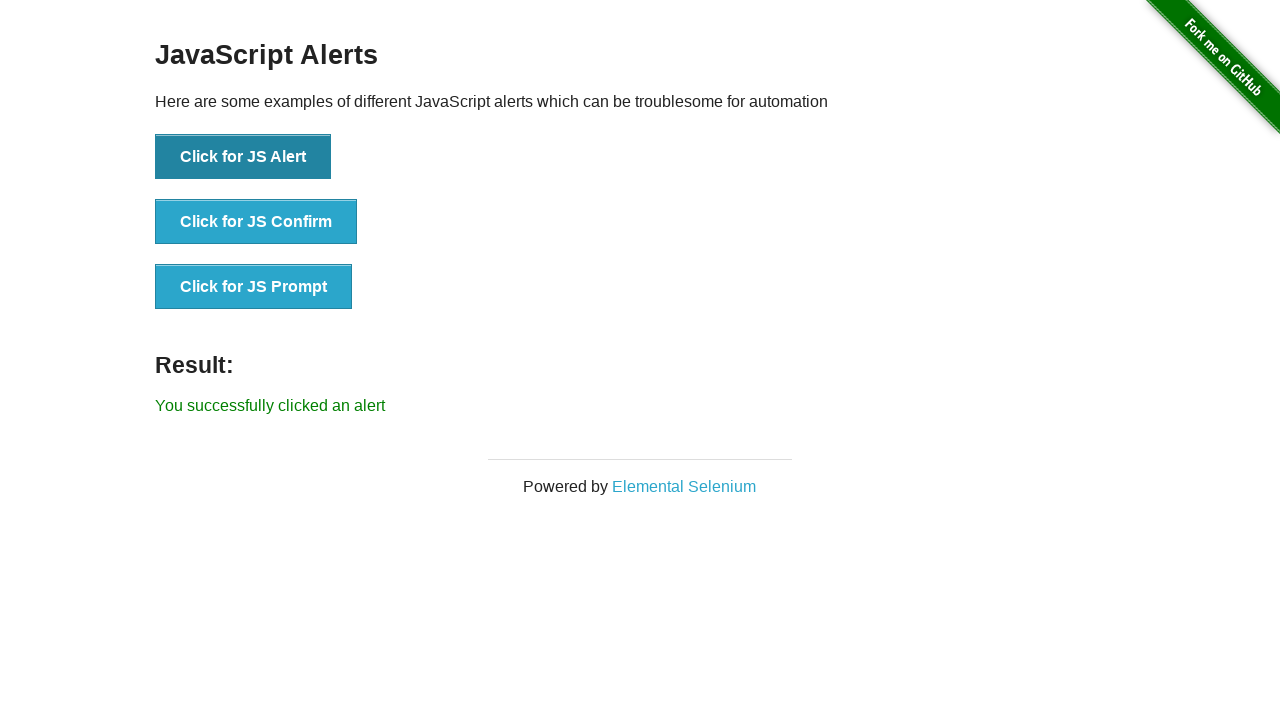